Tests a verification button click workflow by clicking a verify button and asserting that a success message appears.

Starting URL: http://suninjuly.github.io/wait1.html

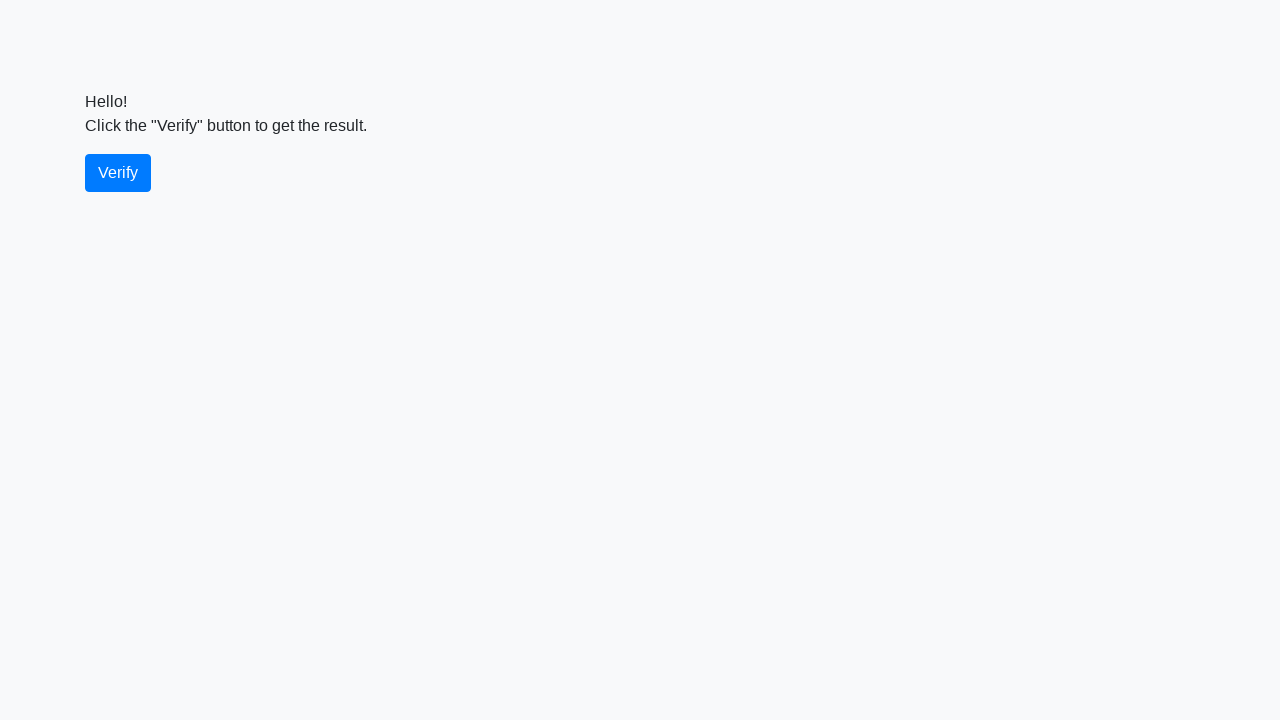

Clicked verify button at (118, 173) on #verify
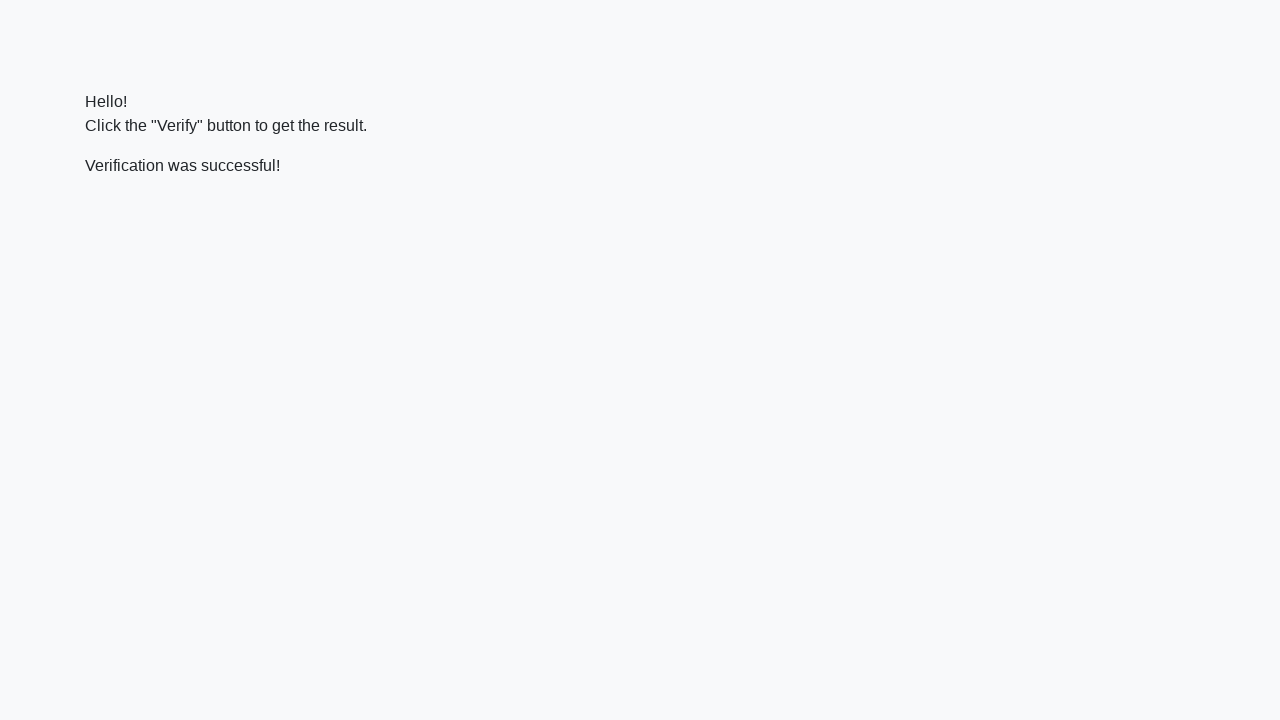

Success message element appeared
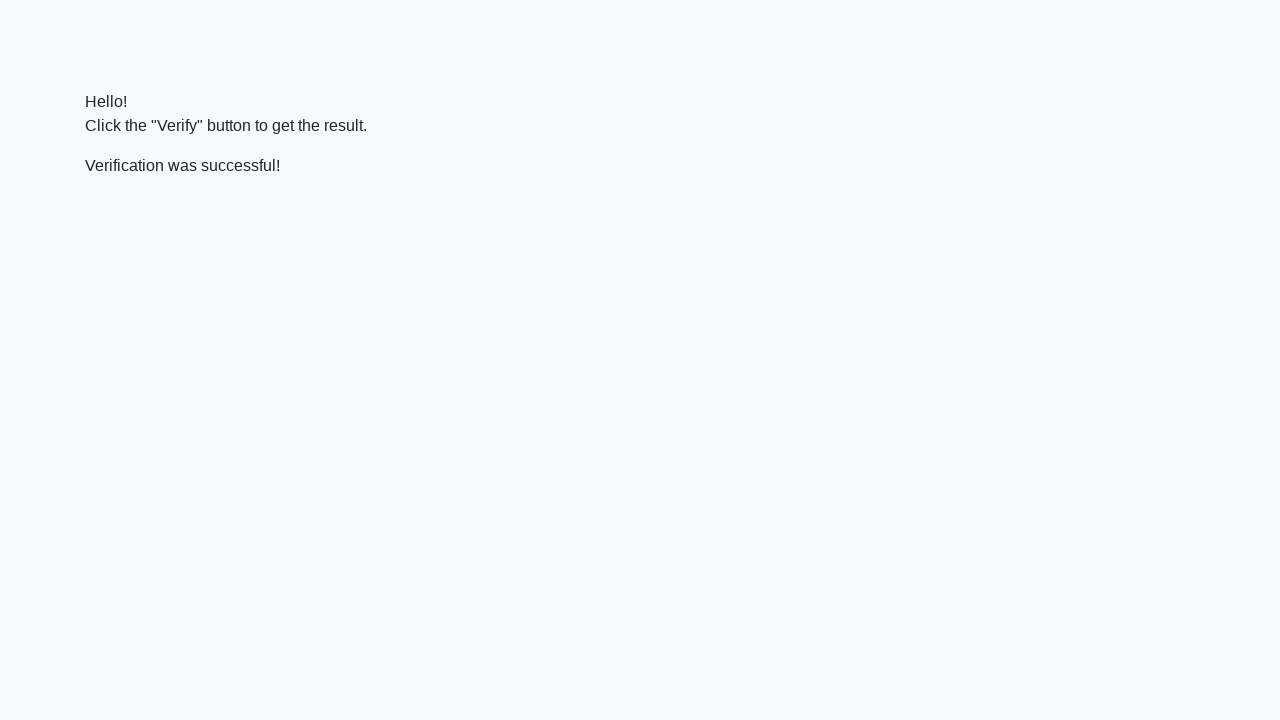

Verified success message contains 'successful'
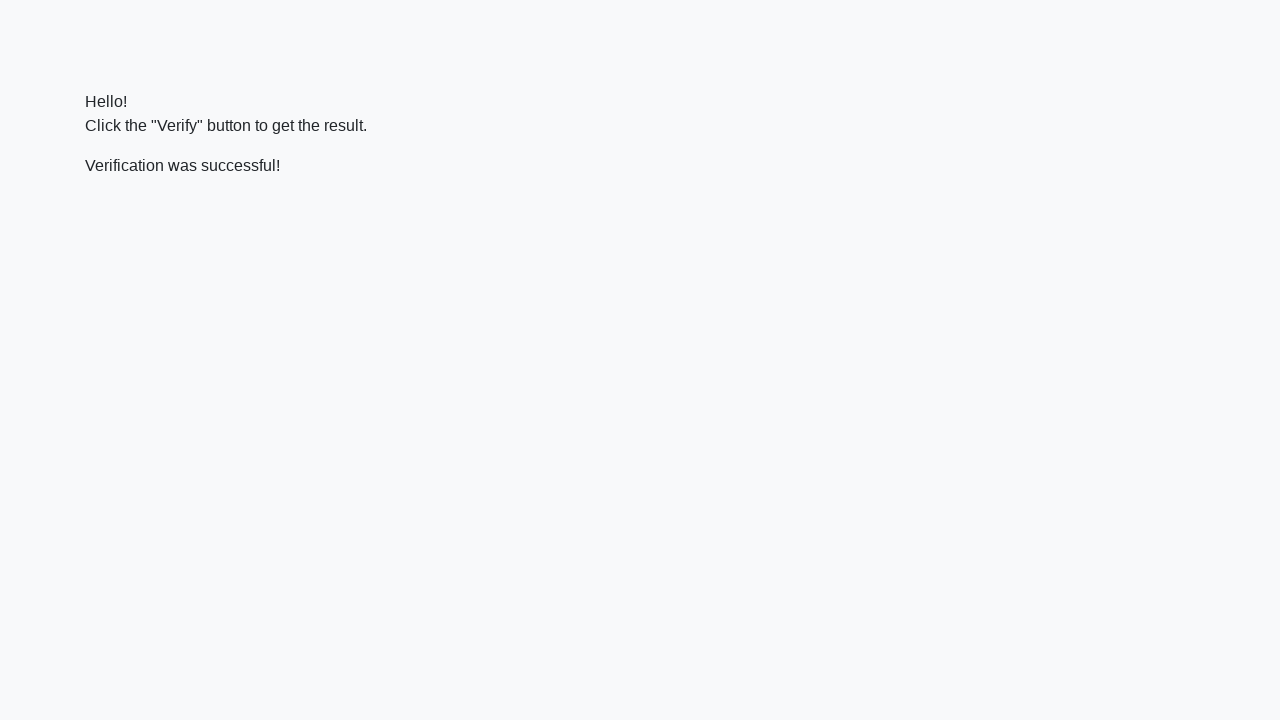

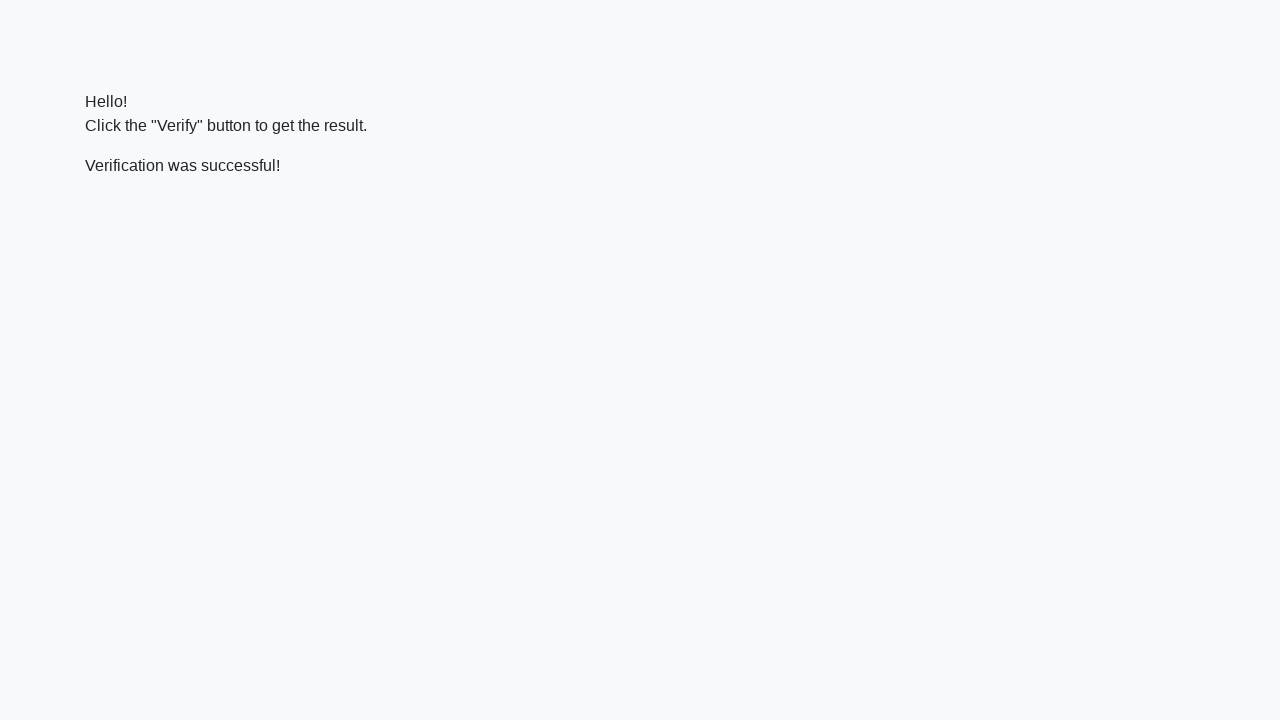